Tests that new todo items are appended to the bottom of the list and counter displays correctly

Starting URL: https://demo.playwright.dev/todomvc

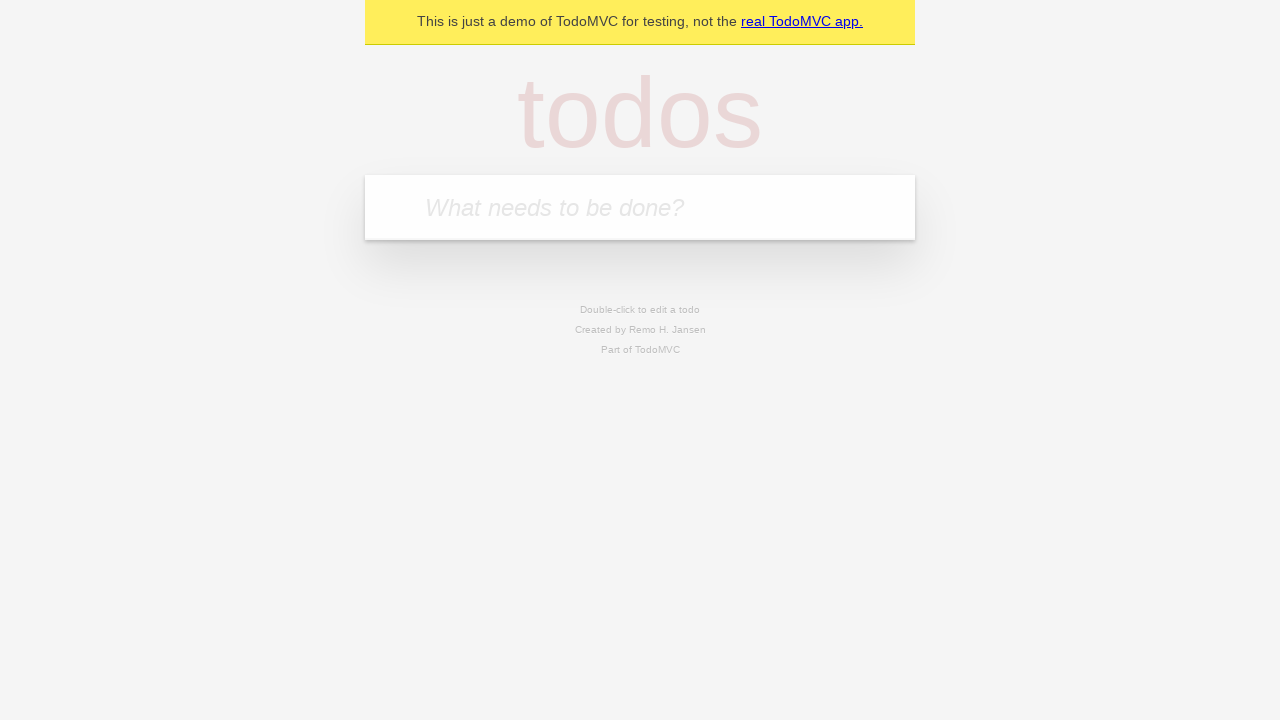

Located the todo input field
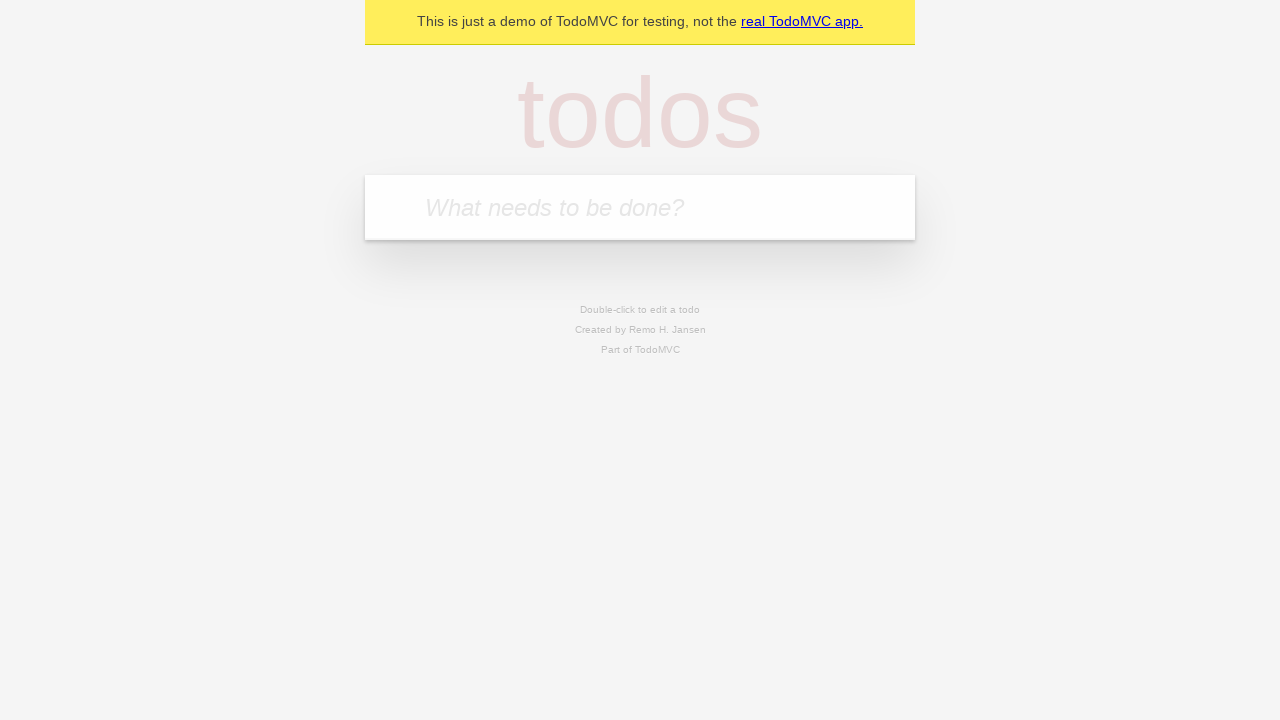

Filled todo input with 'buy some cheese' on internal:attr=[placeholder="What needs to be done?"i]
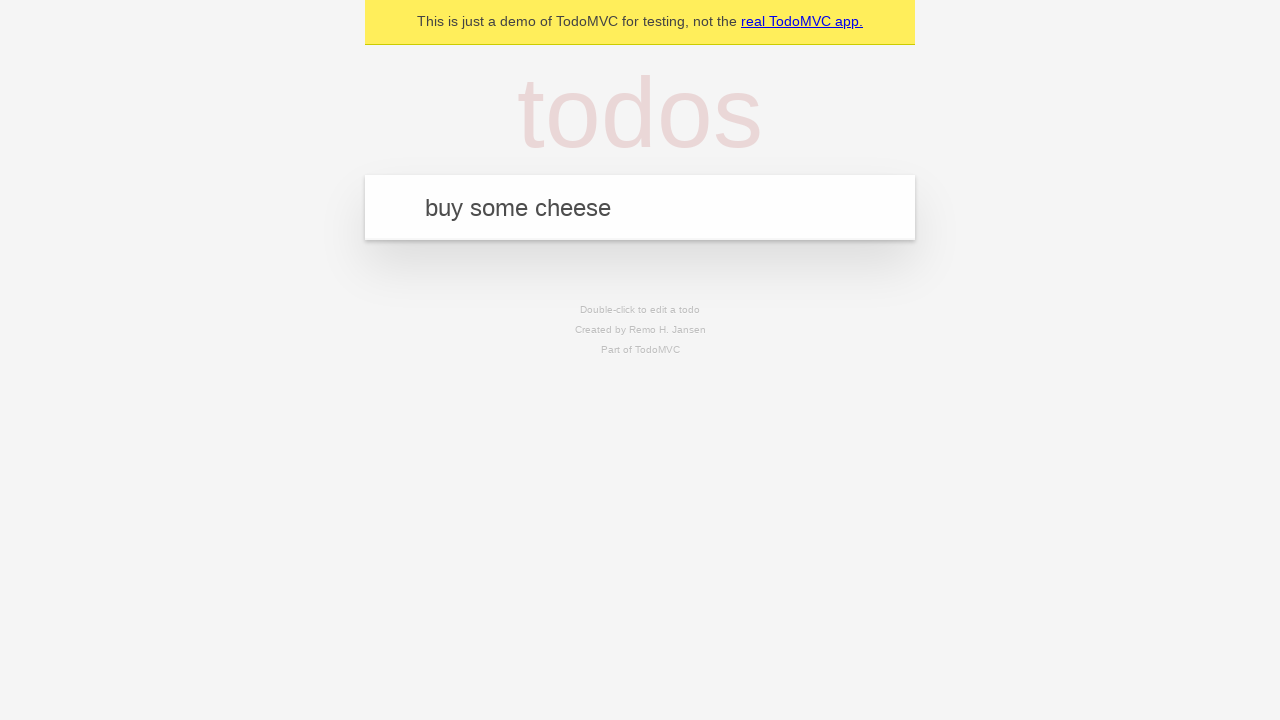

Pressed Enter to add todo item 'buy some cheese' on internal:attr=[placeholder="What needs to be done?"i]
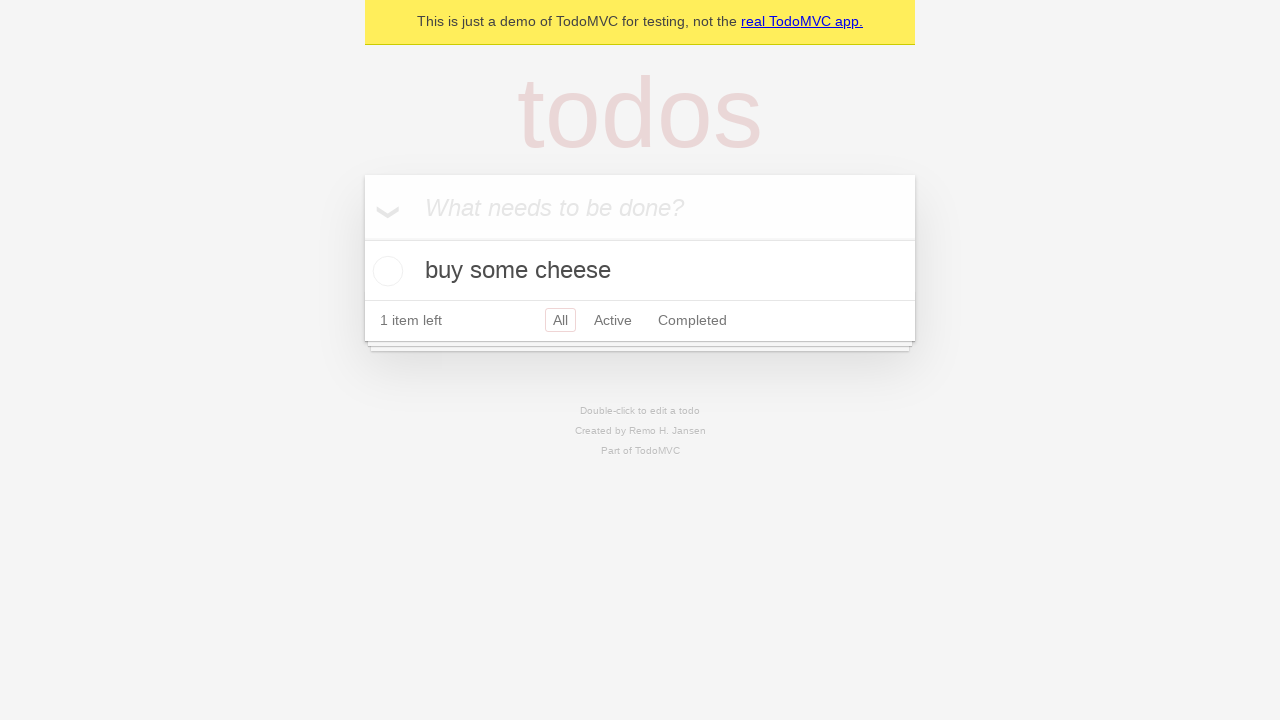

Filled todo input with 'feed the cat' on internal:attr=[placeholder="What needs to be done?"i]
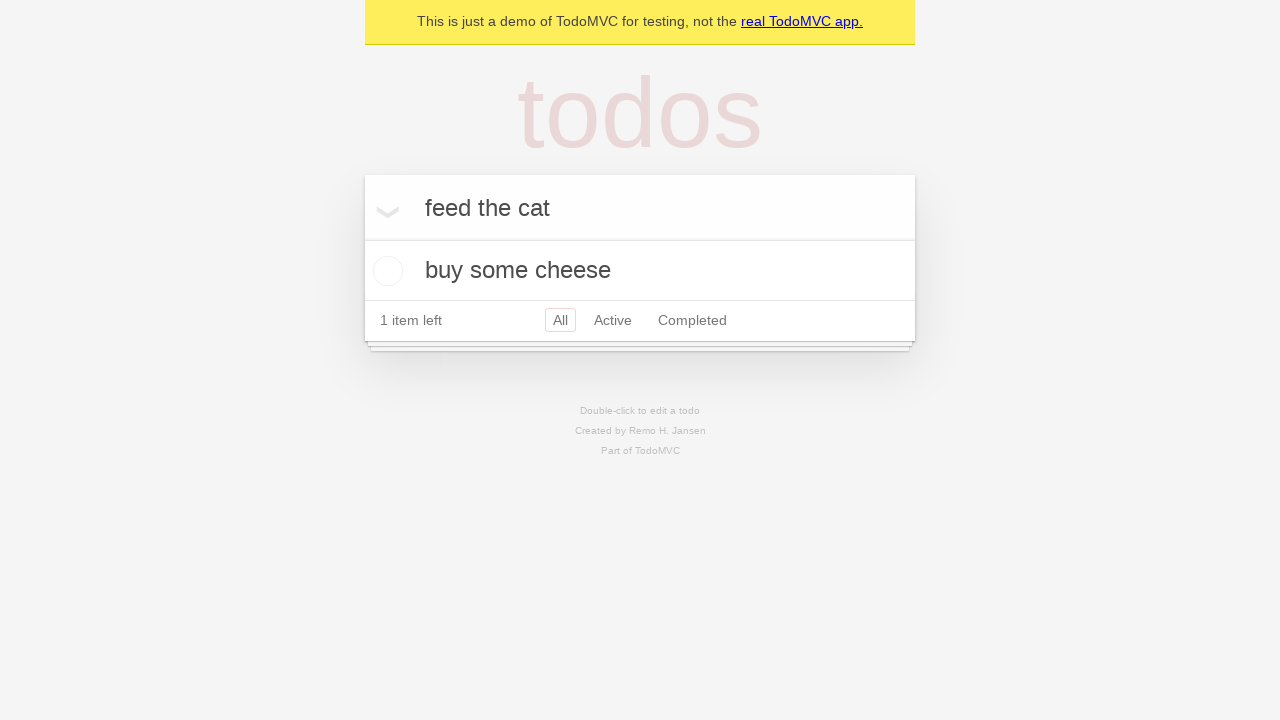

Pressed Enter to add todo item 'feed the cat' on internal:attr=[placeholder="What needs to be done?"i]
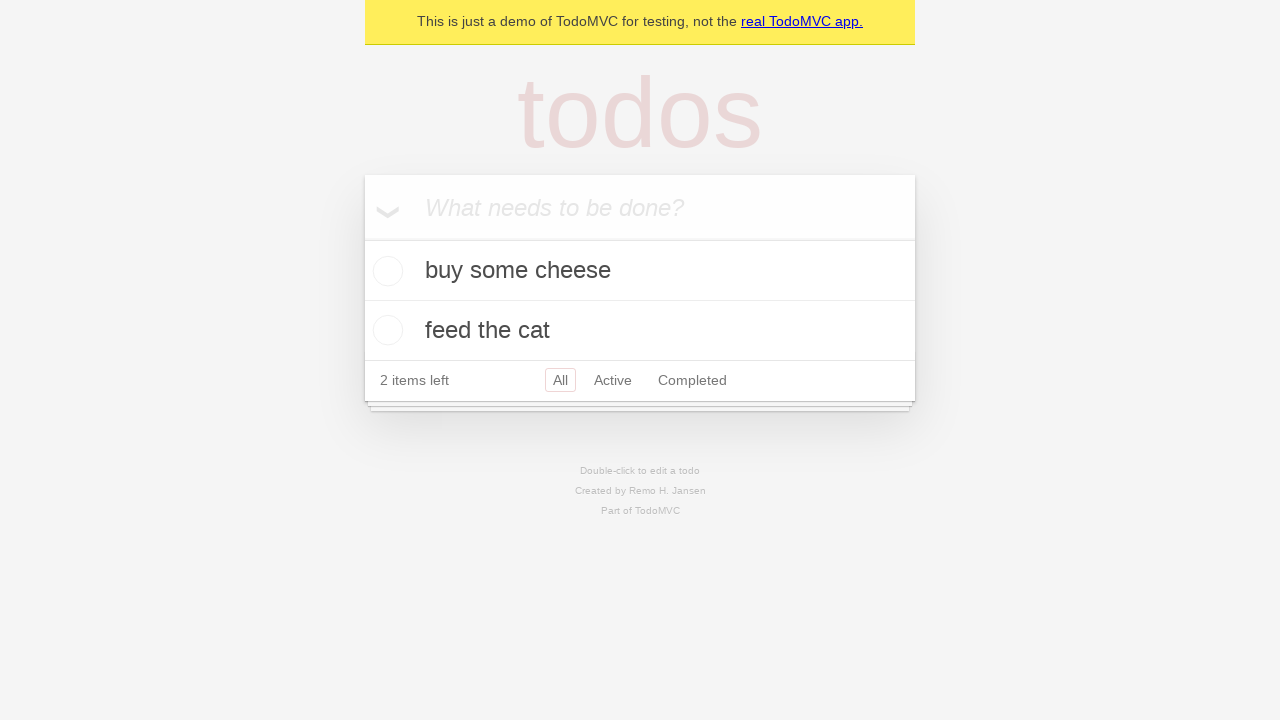

Filled todo input with 'book a doctors appointment' on internal:attr=[placeholder="What needs to be done?"i]
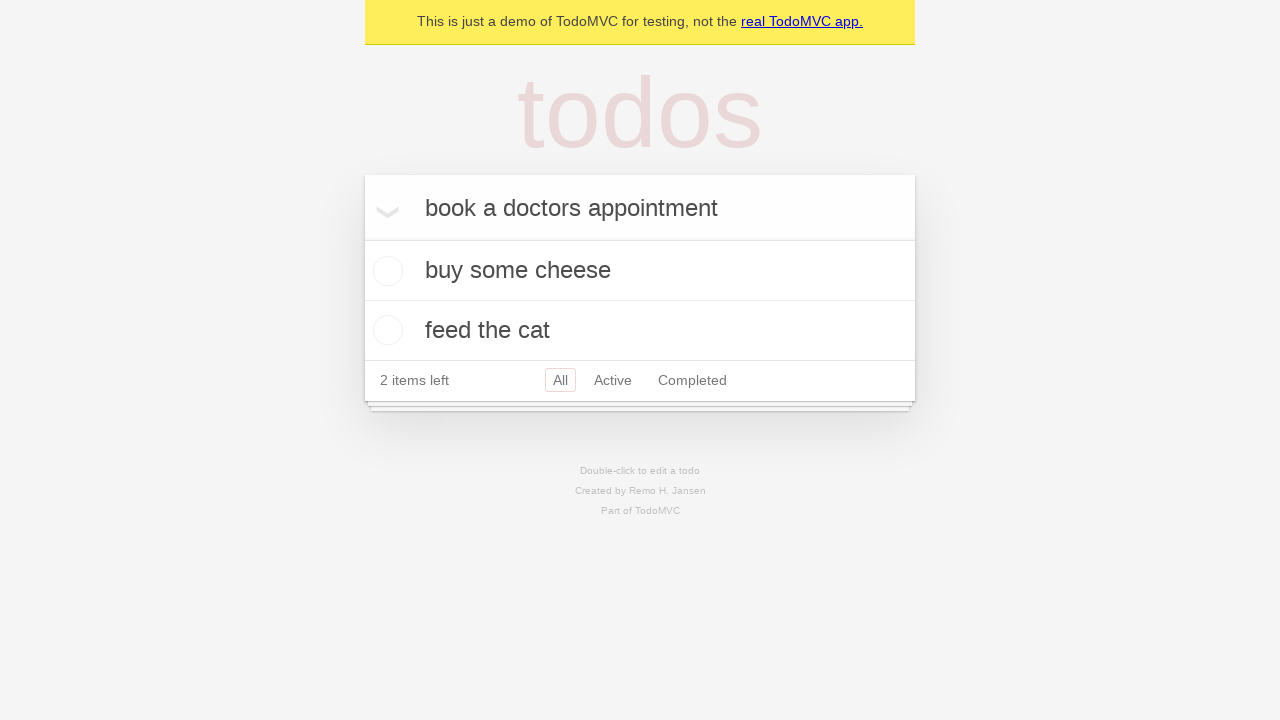

Pressed Enter to add todo item 'book a doctors appointment' on internal:attr=[placeholder="What needs to be done?"i]
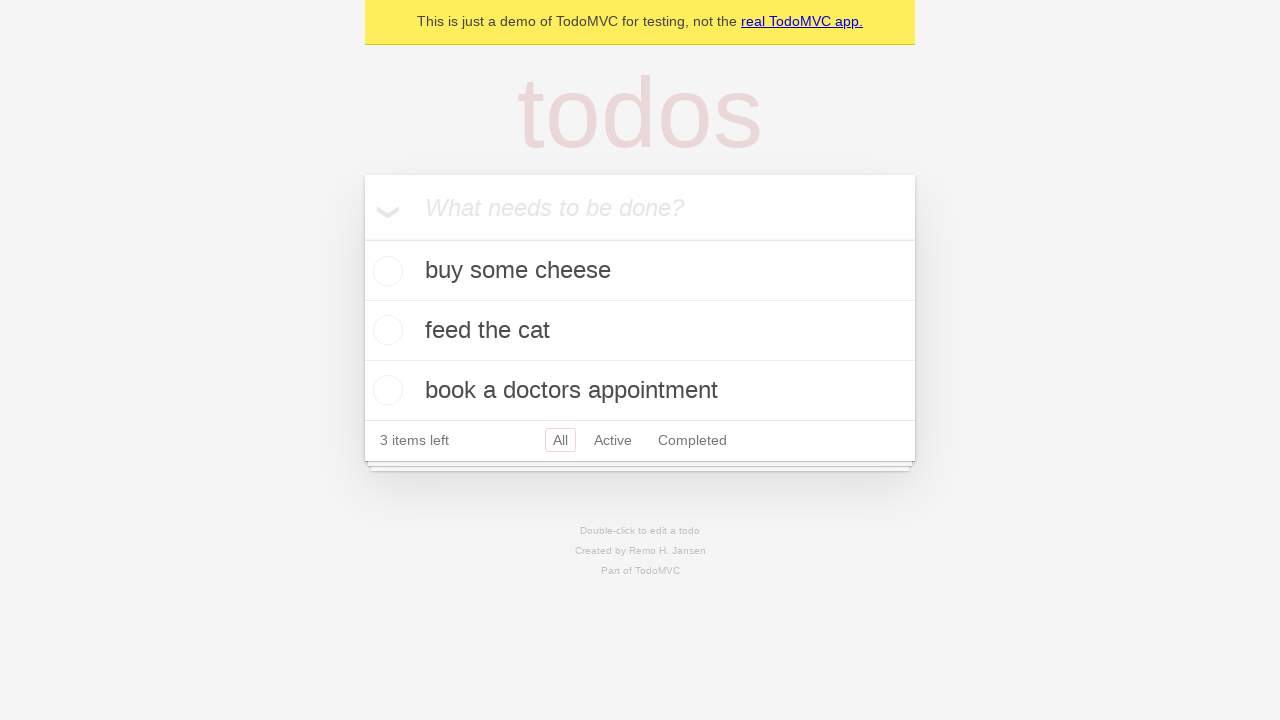

Waited for todo counter to appear
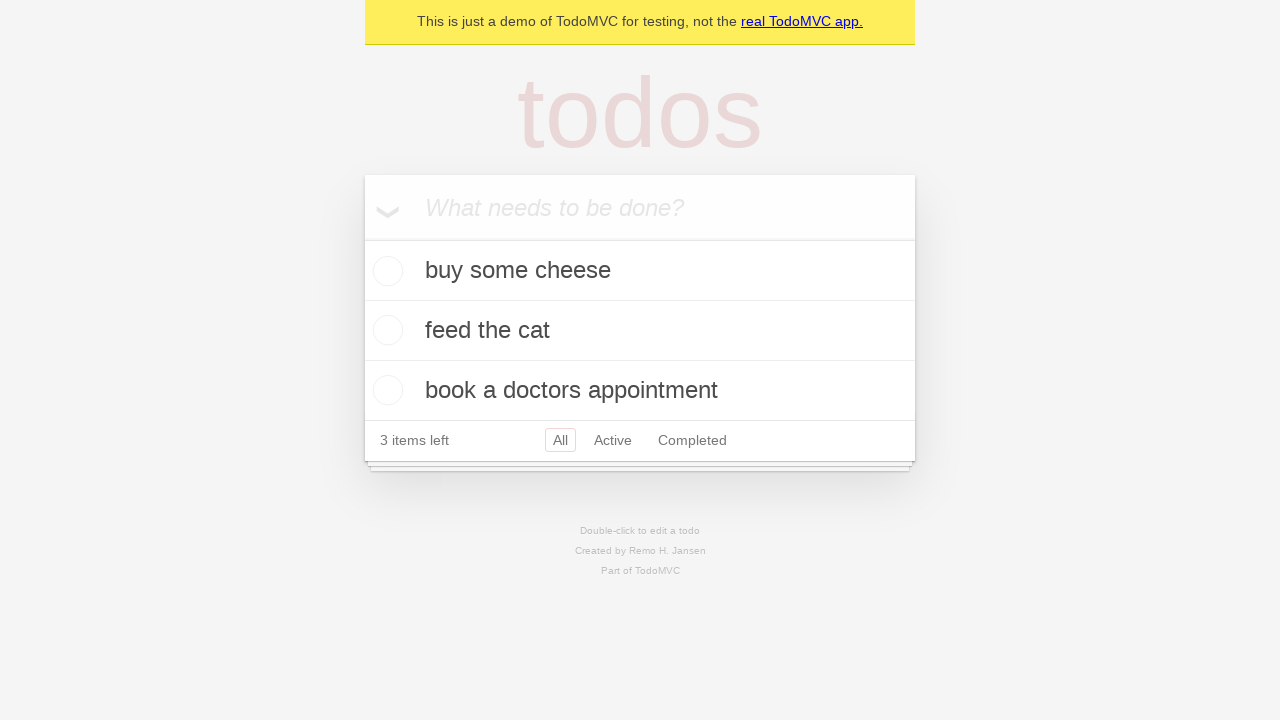

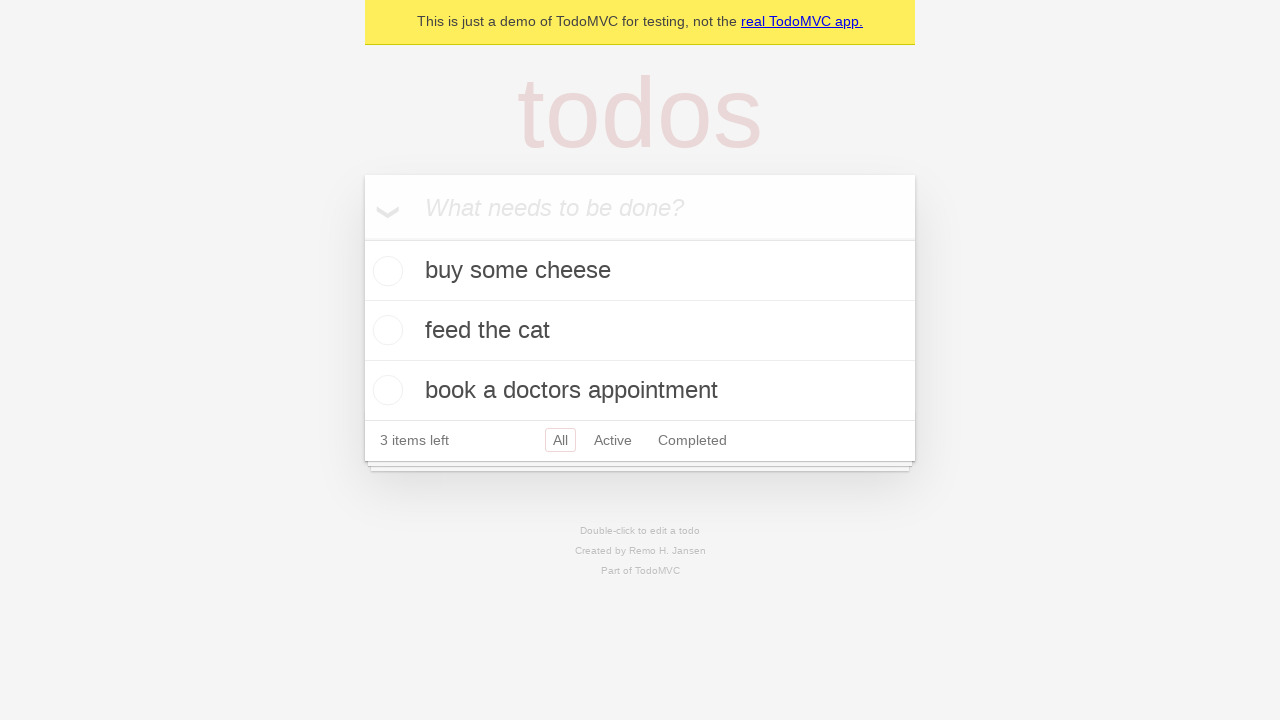